Tests scrolling to a form and filling in name and date fields

Starting URL: https://formy-project.herokuapp.com

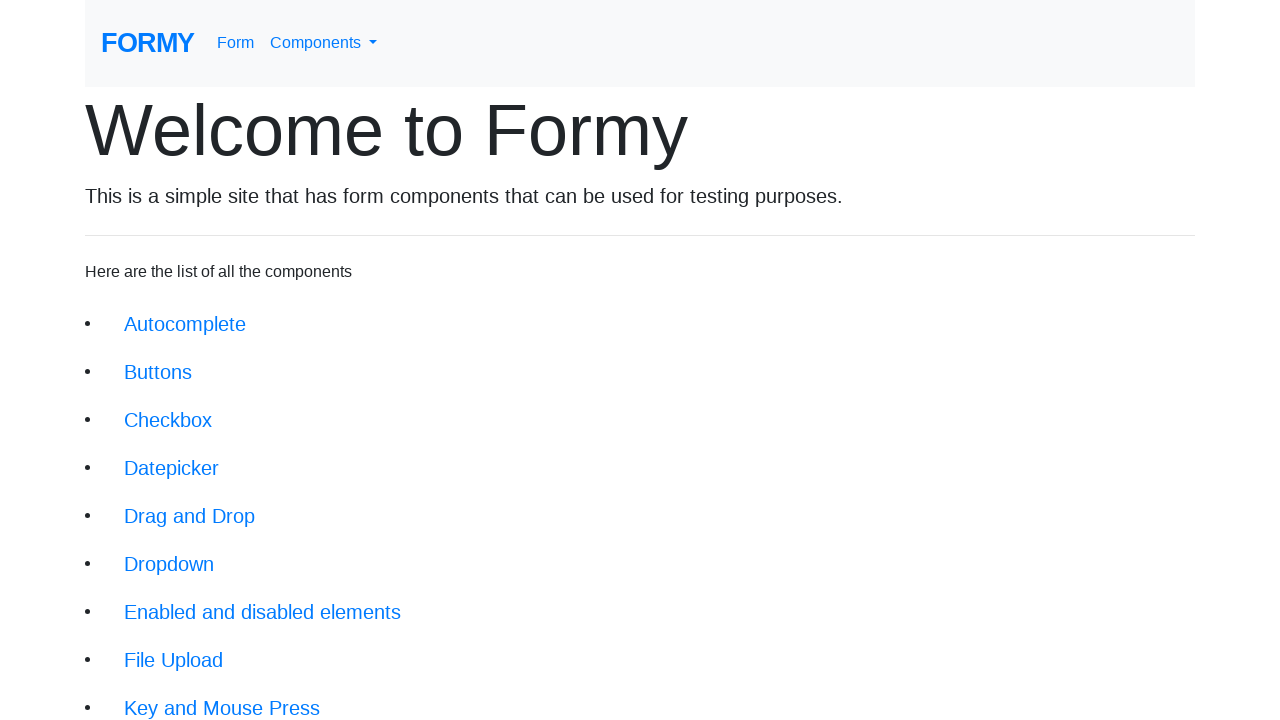

Clicked scroll link to navigate to form at (174, 552) on xpath=//a[@class ='btn btn-lg' and @href='/scroll']
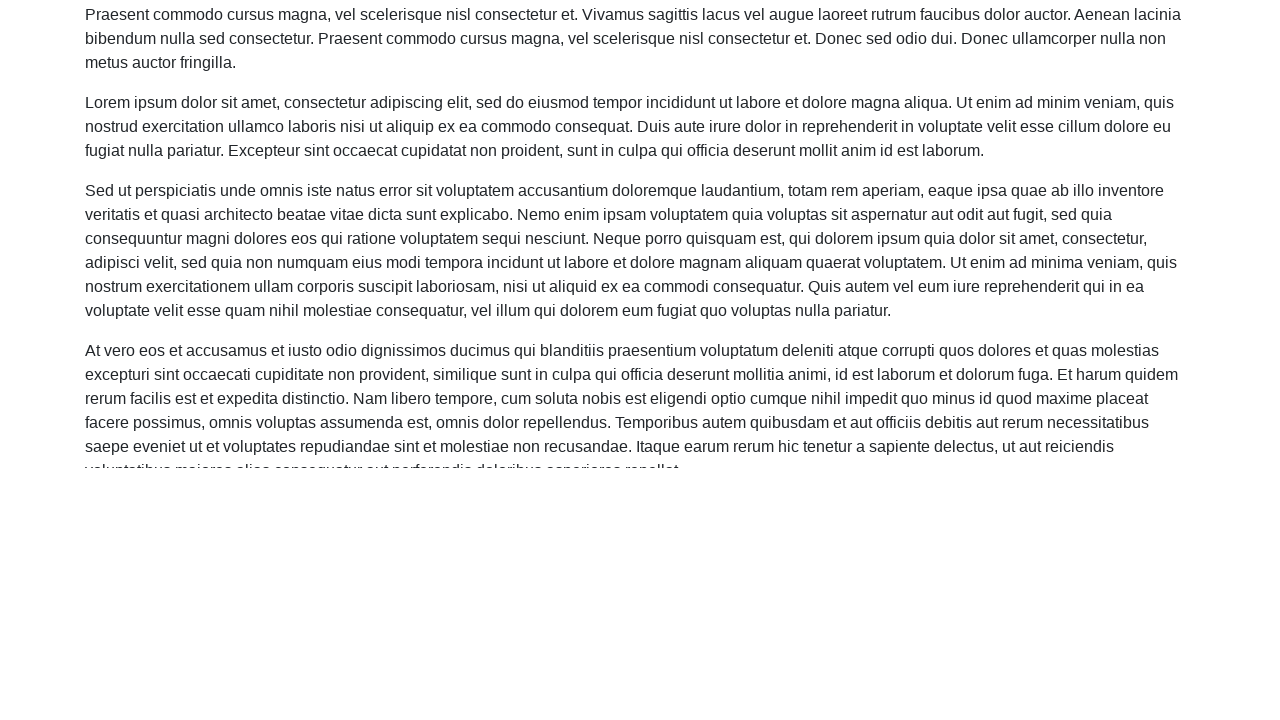

Located full name input field
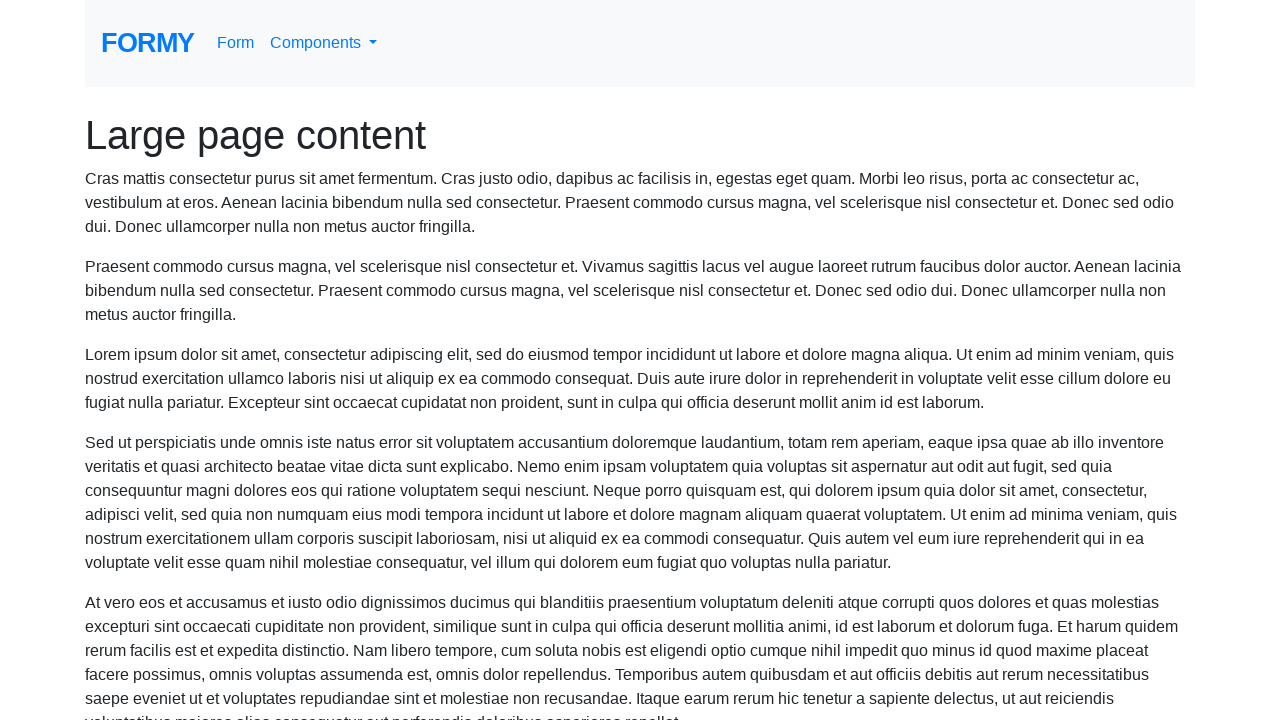

Scrolled full name field into view
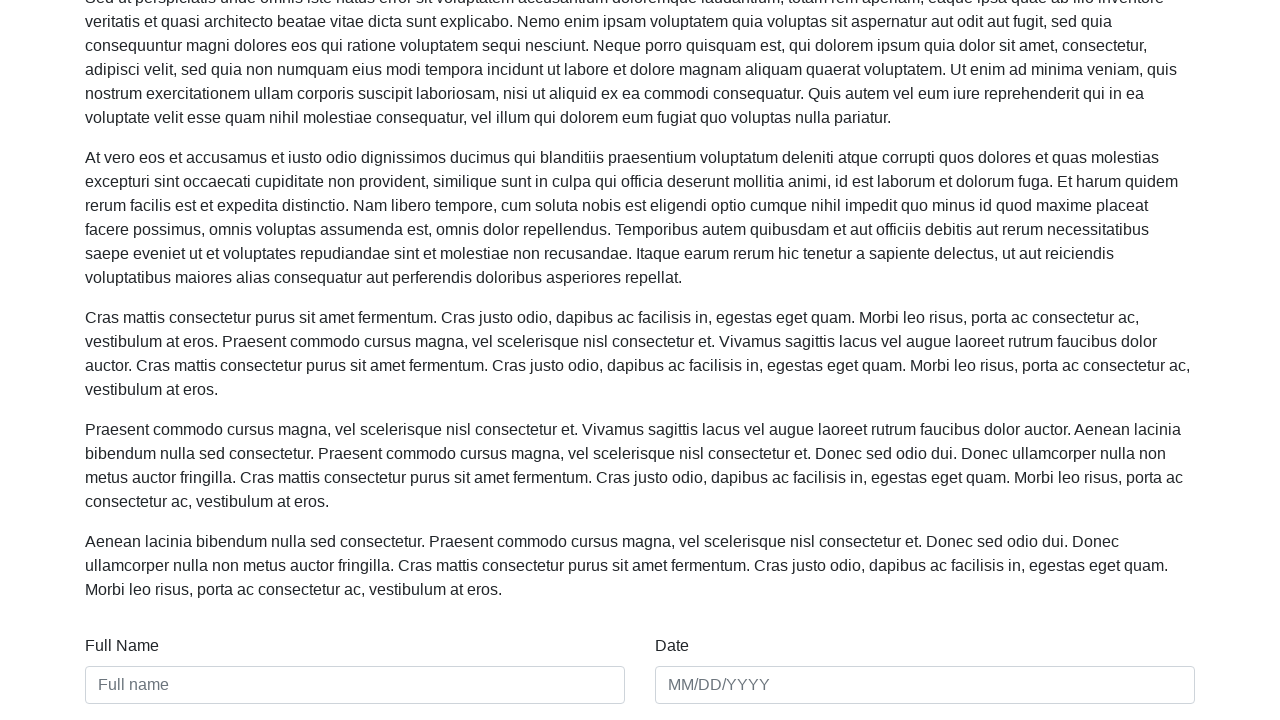

Filled full name field with 'Don Sanches' on xpath=//input[@placeholder='Full name']
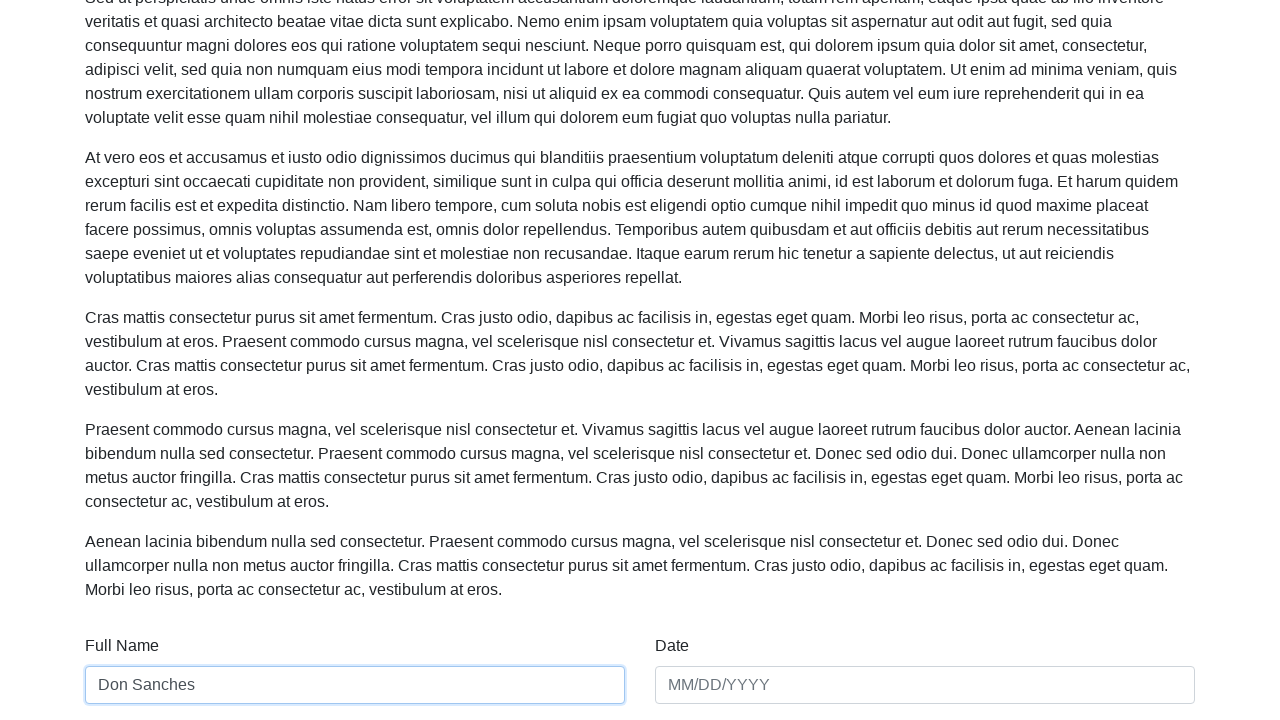

Filled date field with '11/07/2022' on xpath=//input[@placeholder='MM/DD/YYYY']
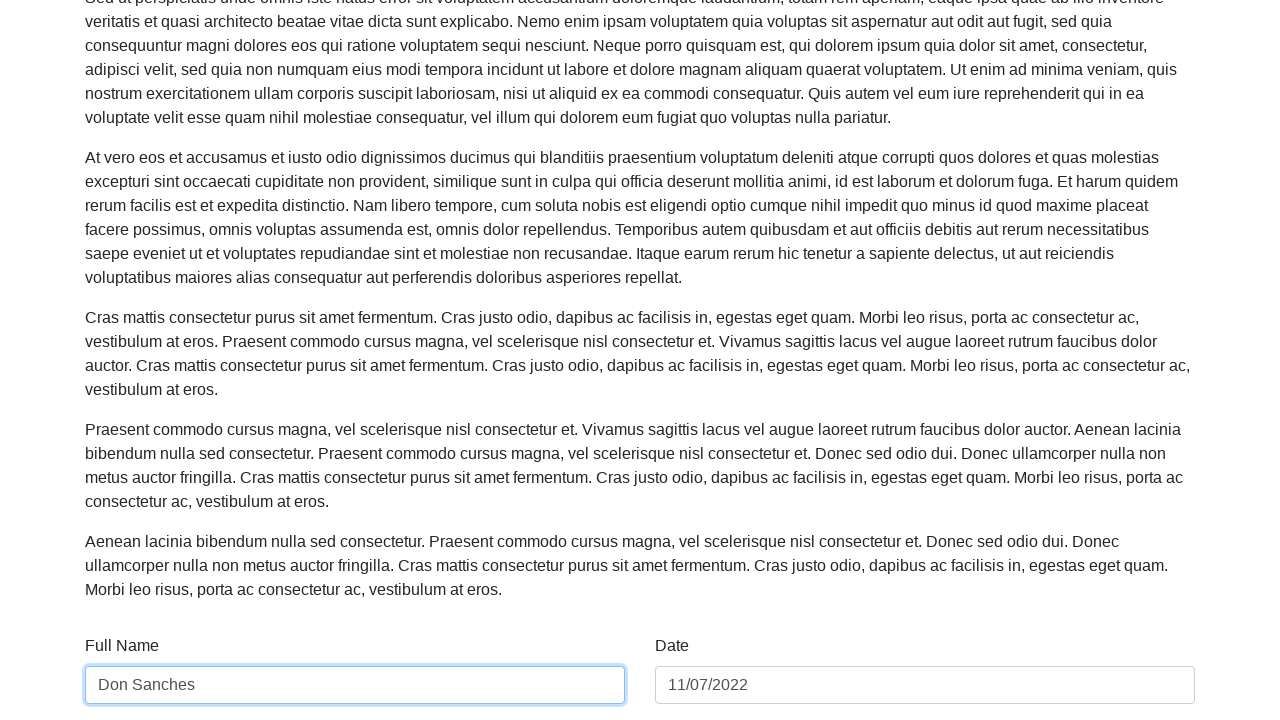

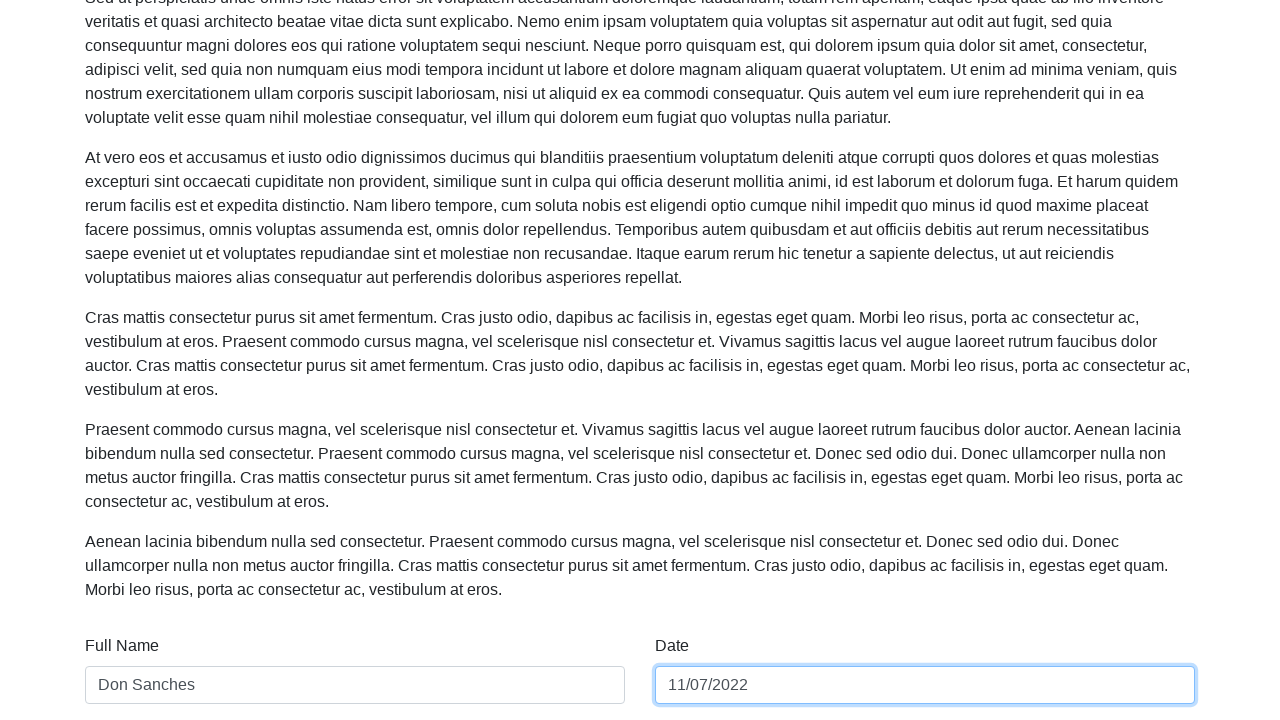